Tests window handling functionality by opening a new window, switching between windows, and verifying content in each window

Starting URL: https://the-internet.herokuapp.com/windows

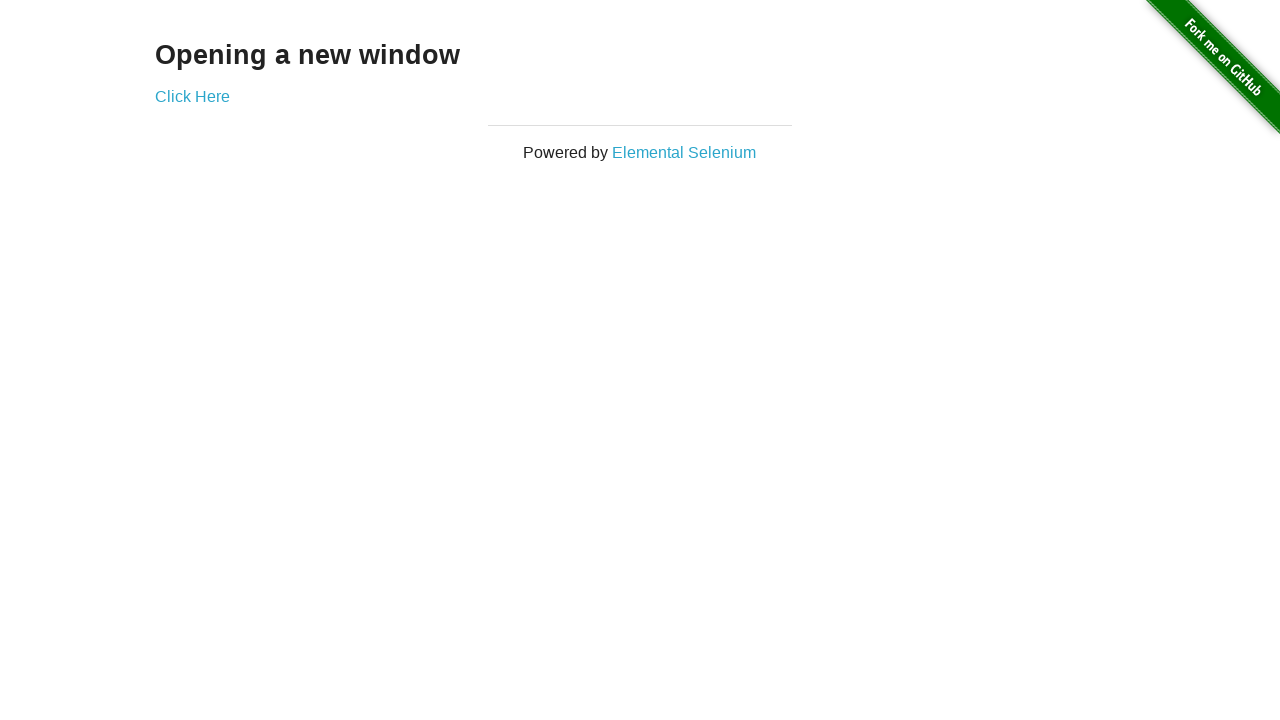

Clicked 'Click Here' link to open new window at (192, 96) on a:has-text('Click Here')
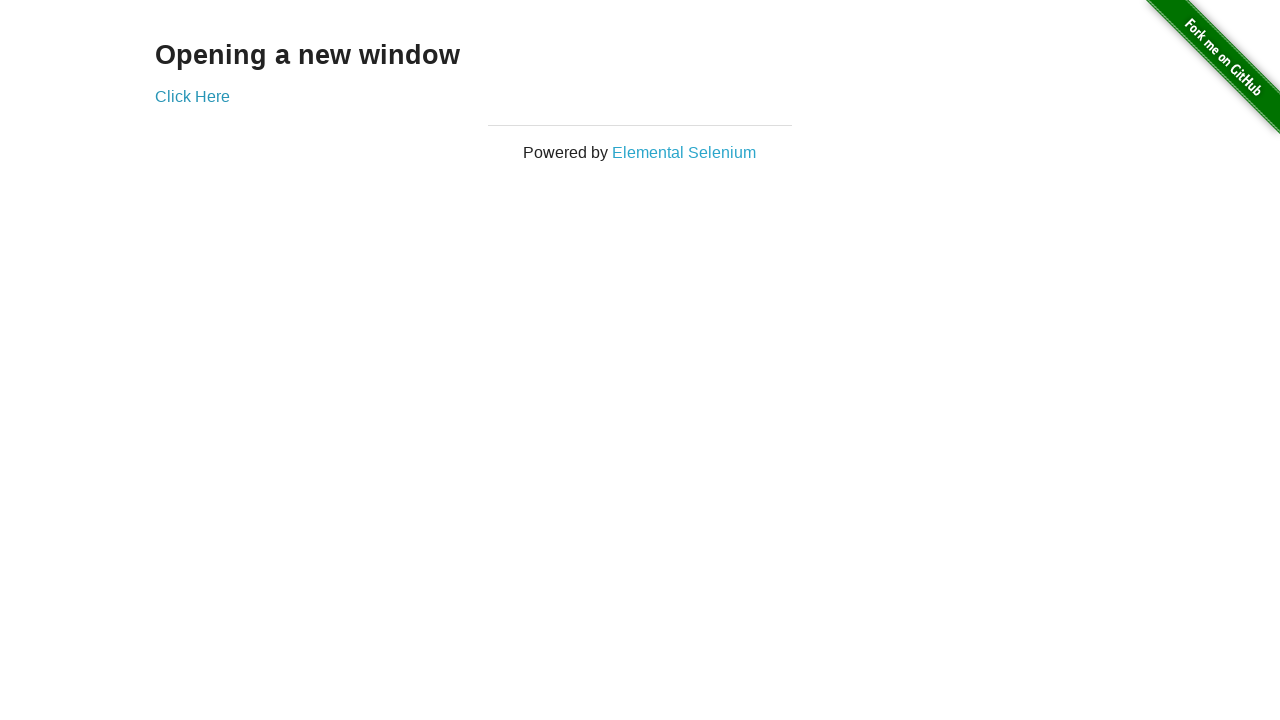

New window opened and captured
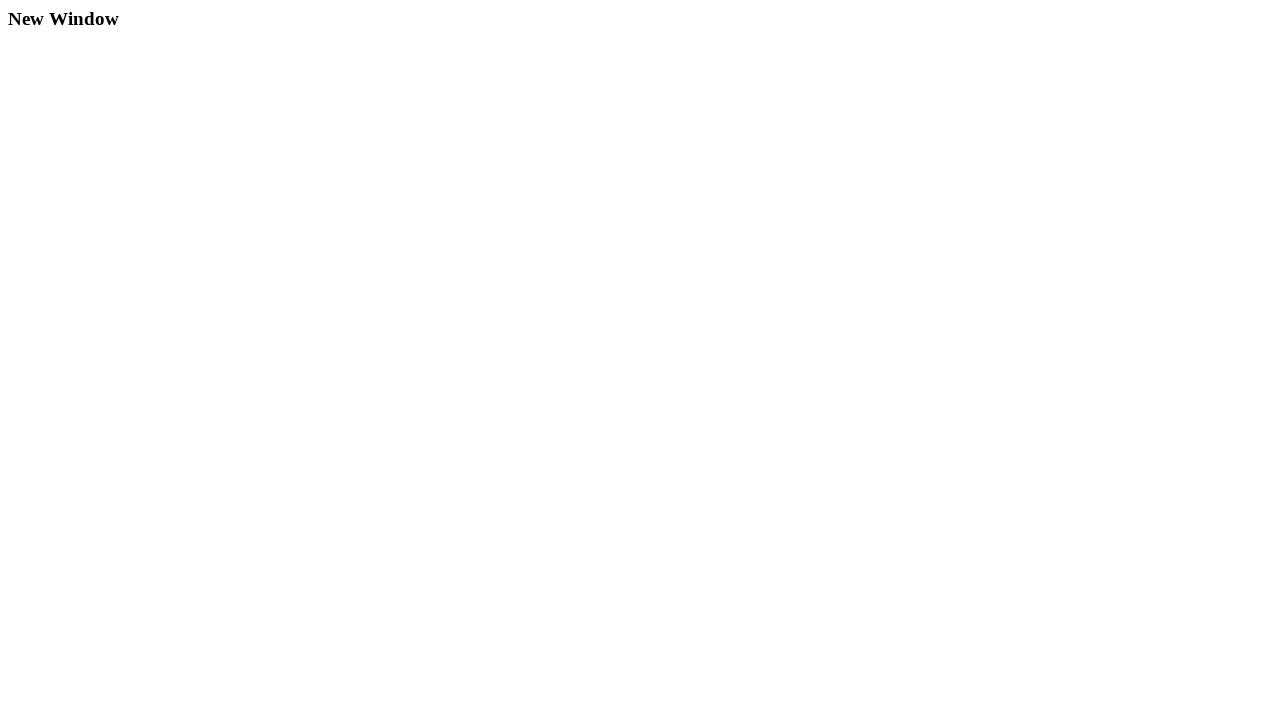

Retrieved heading text from new window
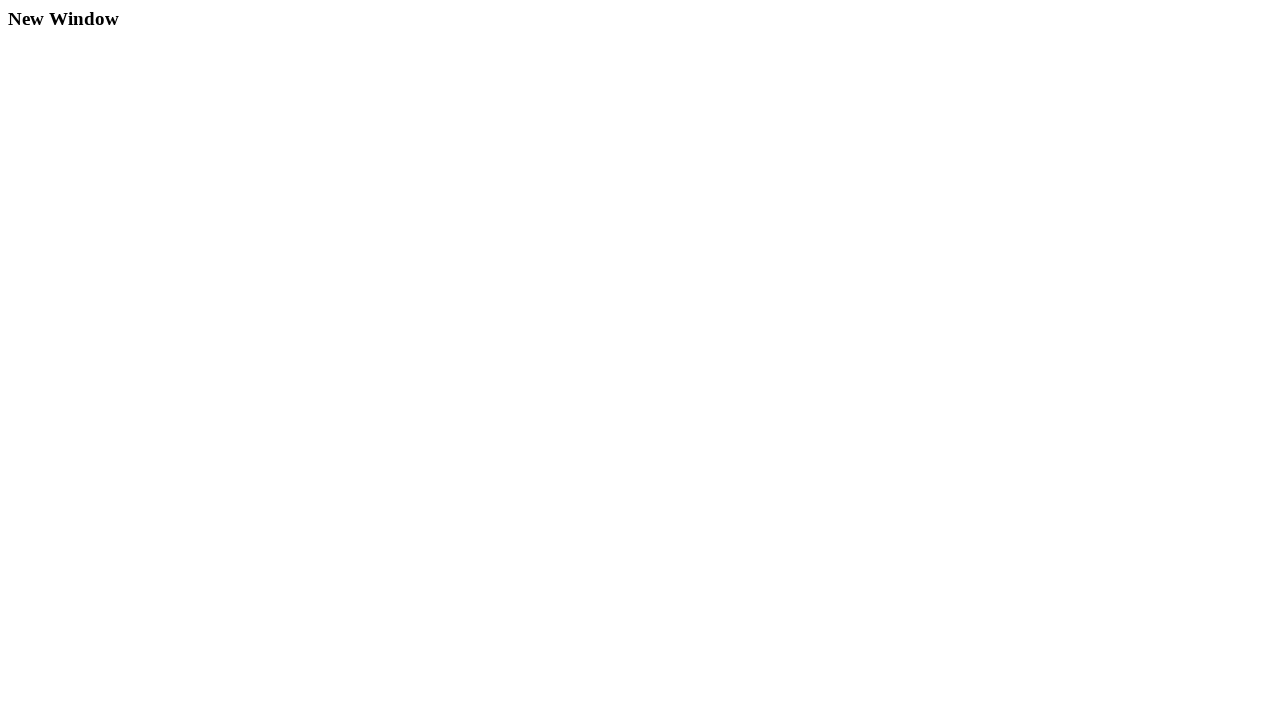

Verified 'New Window' text is present in new window heading
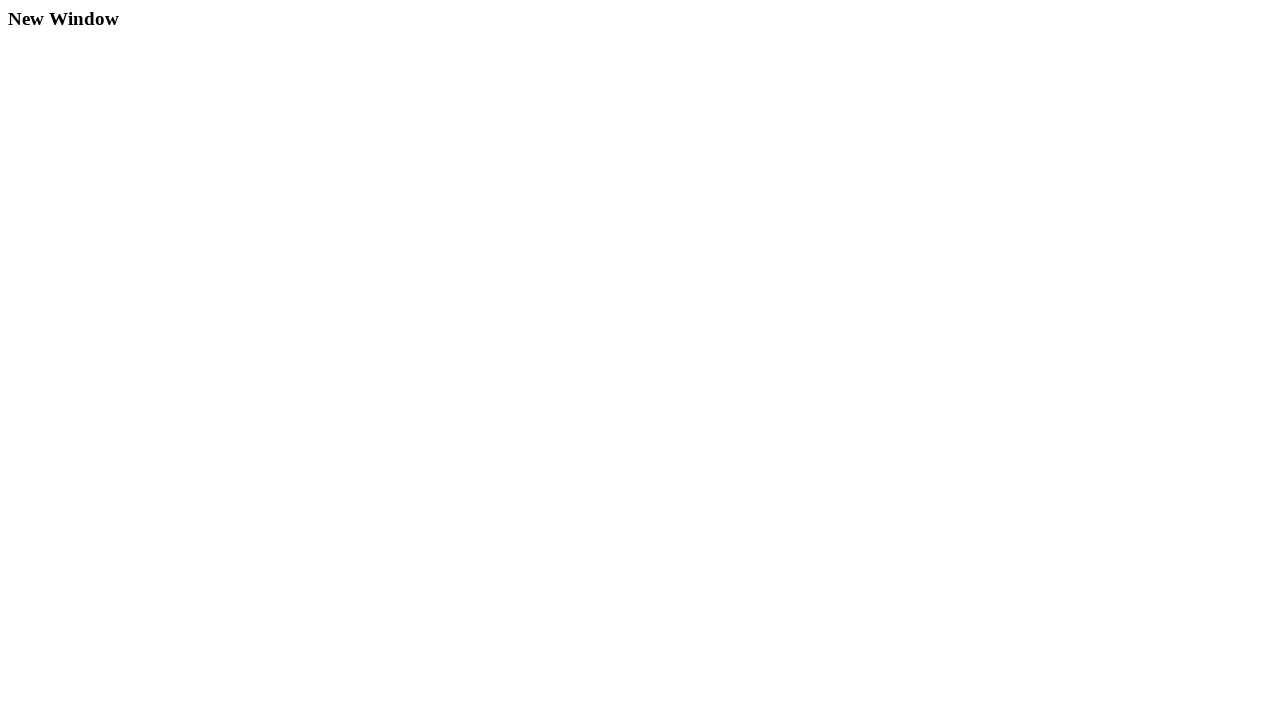

Retrieved heading text from original window
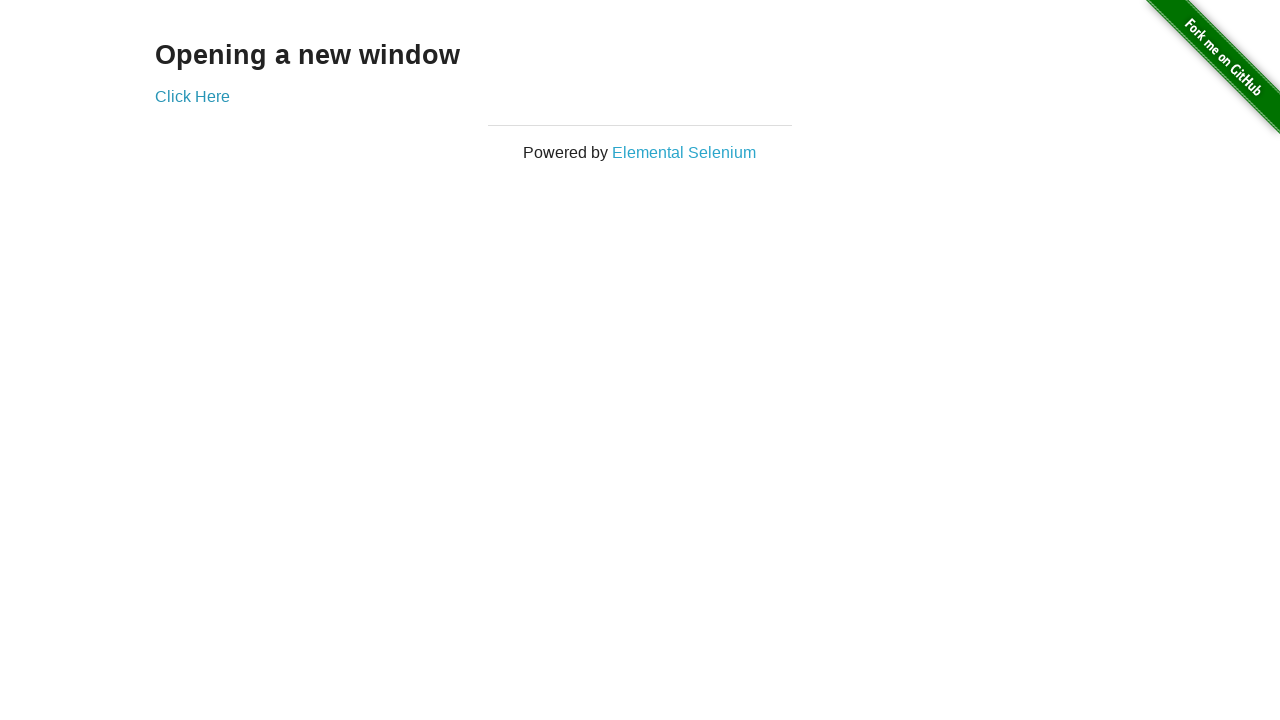

Verified original window heading is 'Opening a new window'
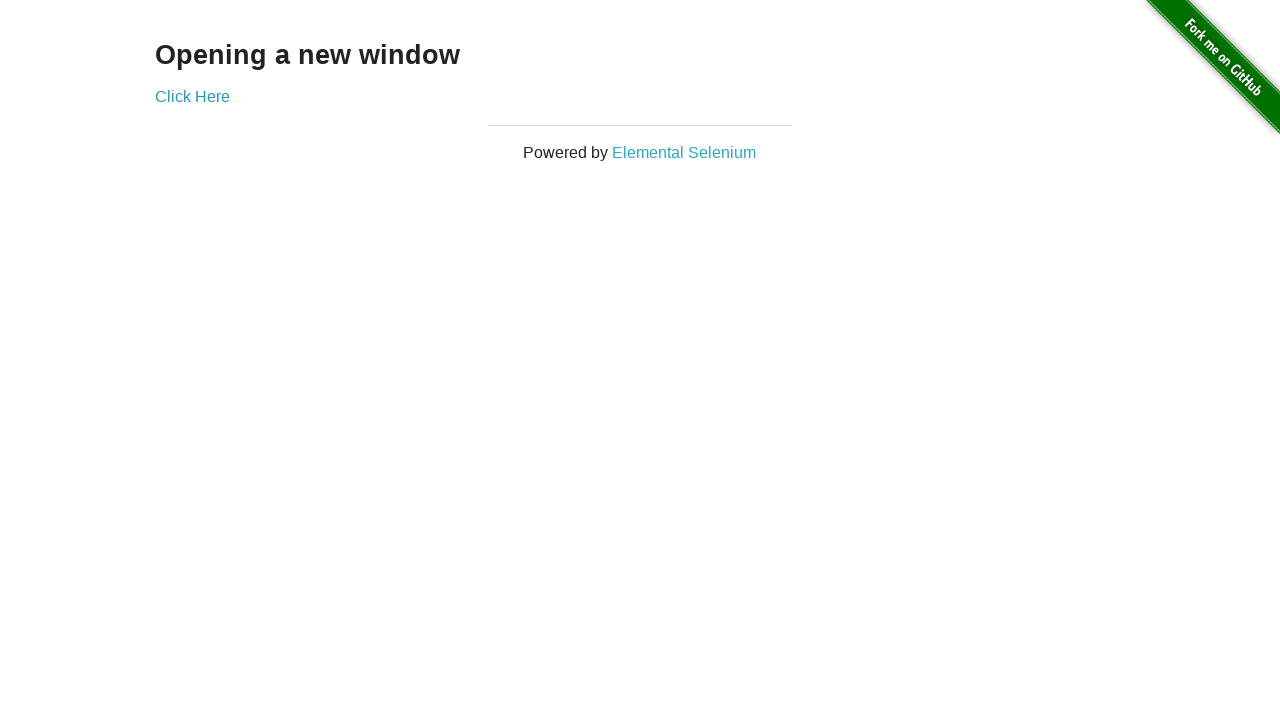

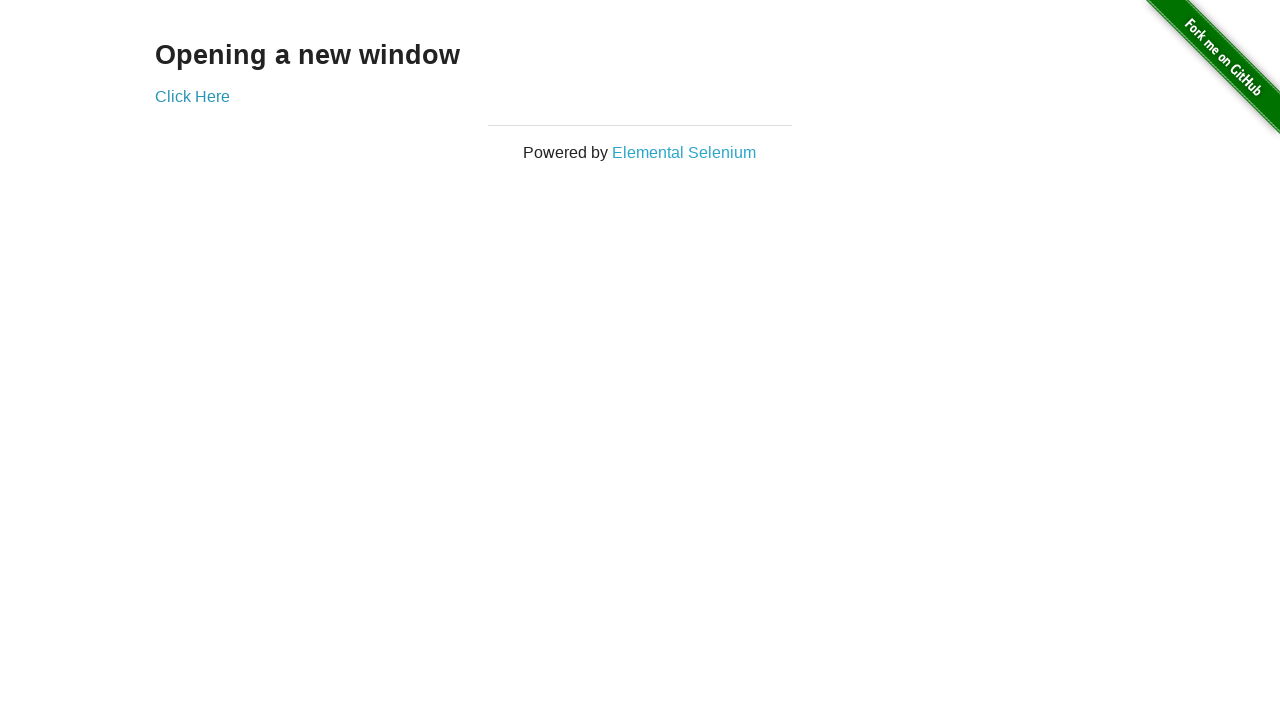